Tests the search functionality on python.org by entering "pycon" in the search field and submitting the search

Starting URL: https://python.org

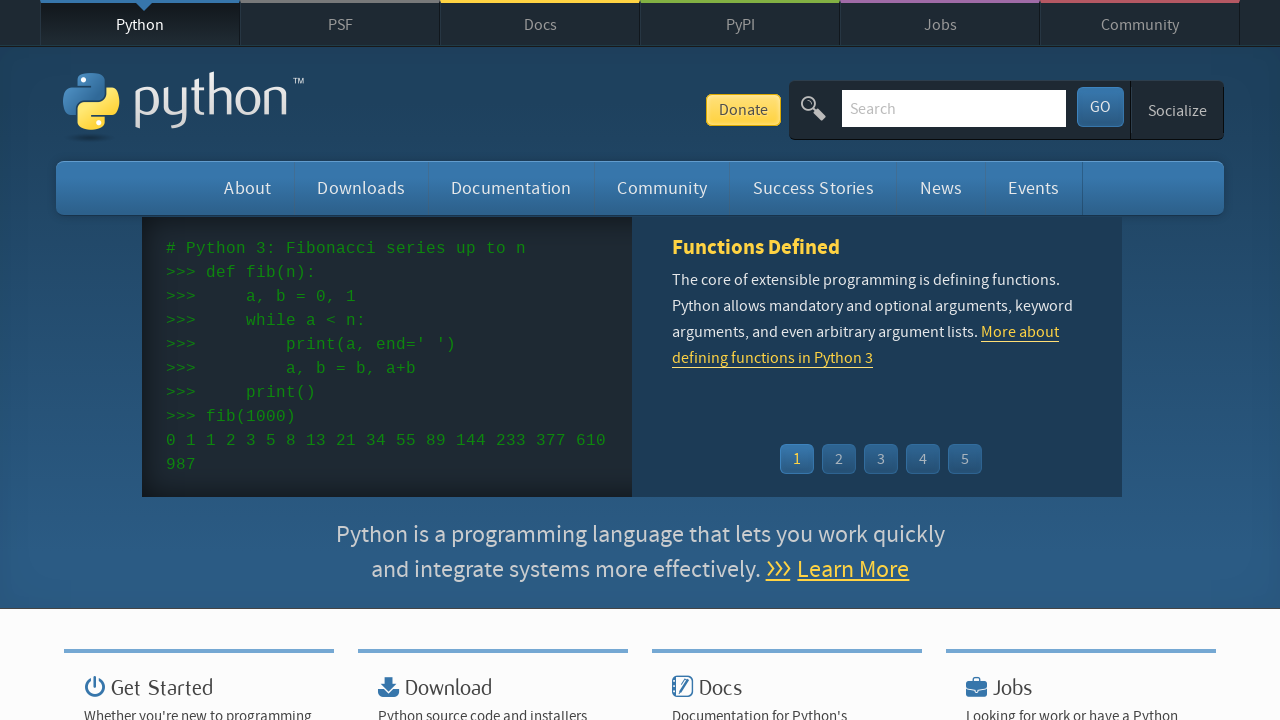

Cleared the search field on #id-search-field
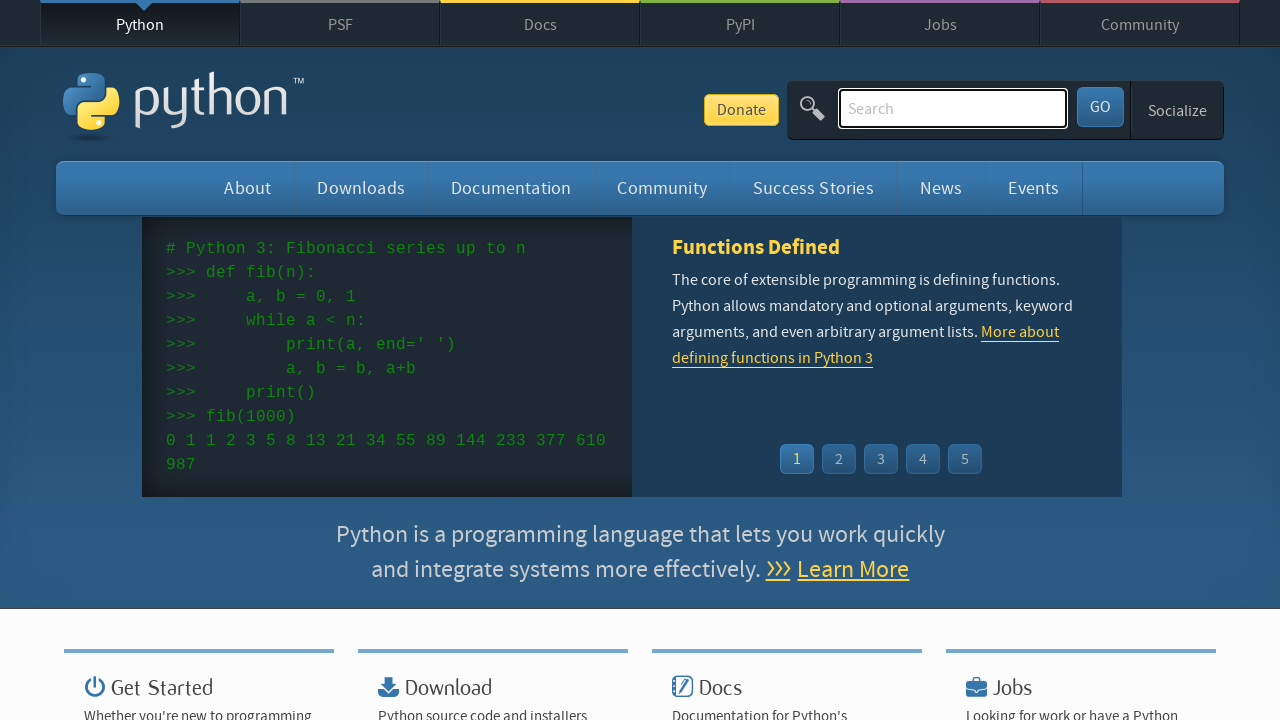

Filled search field with 'pycon' on #id-search-field
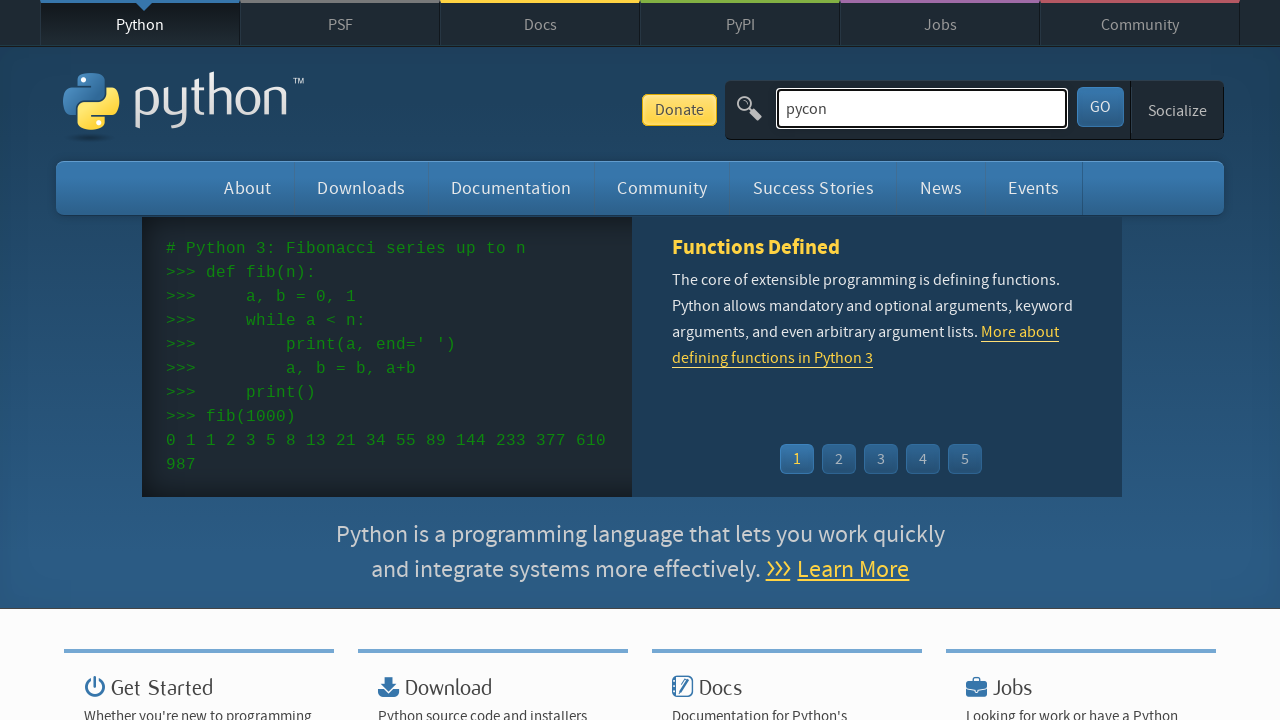

Pressed Enter to submit the search on #id-search-field
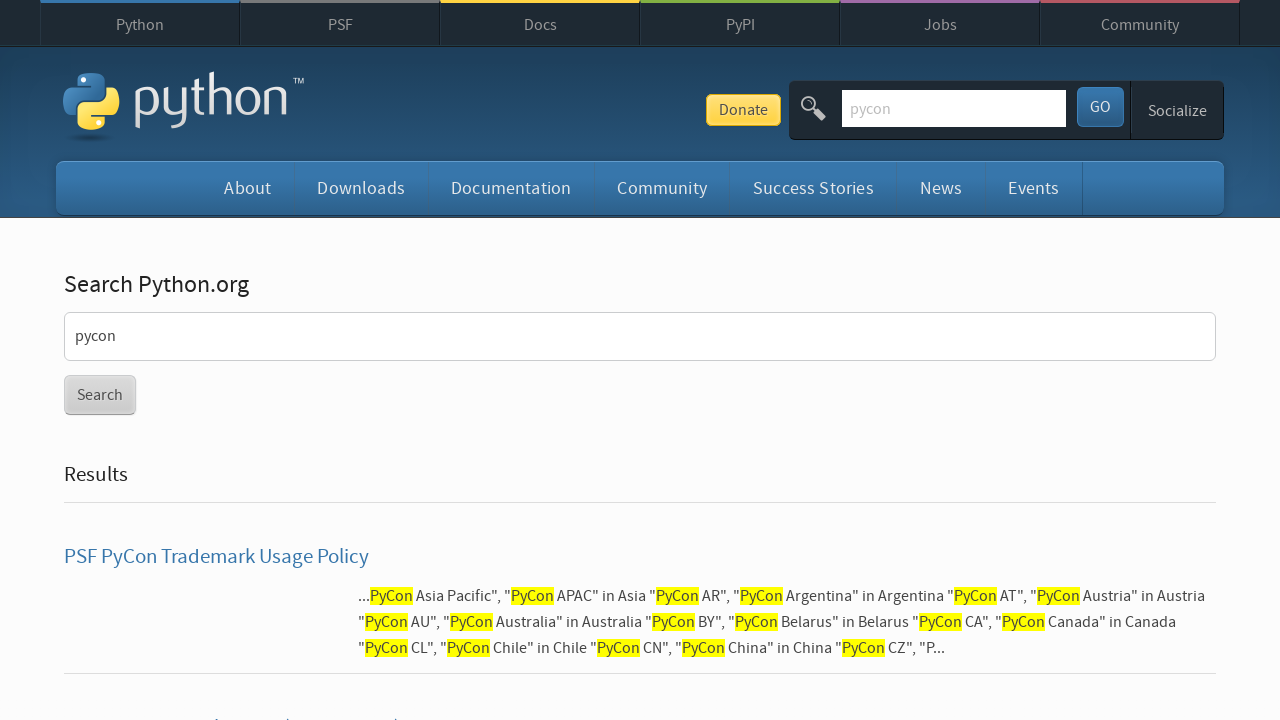

Search results loaded successfully
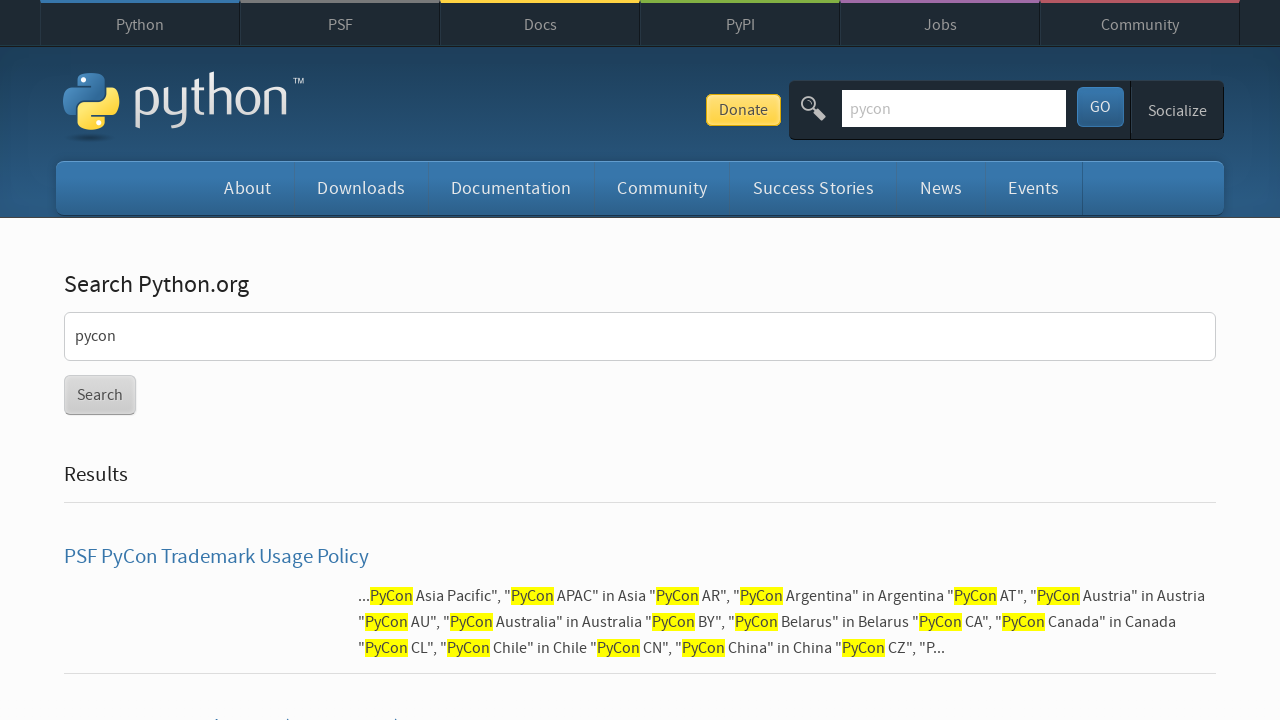

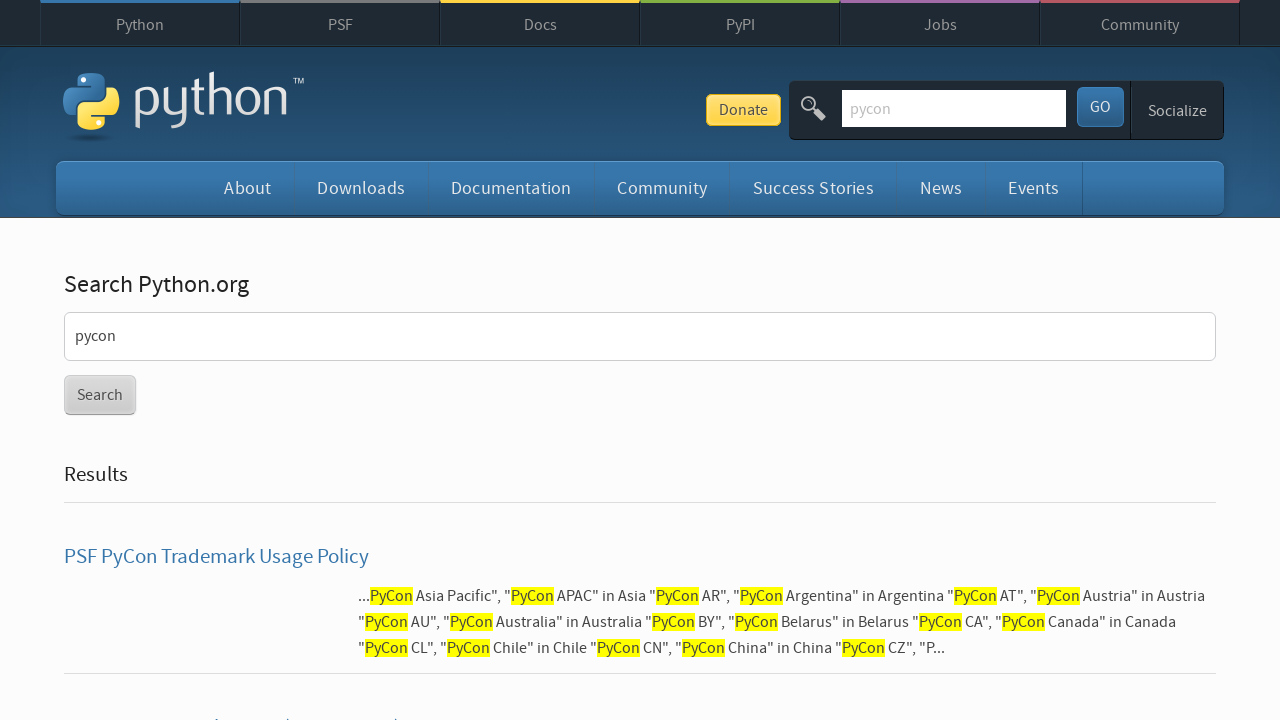